Tests JavaScript prompt alert by clicking a button, entering text in the prompt, and verifying the entered text appears in the result

Starting URL: https://automationfc.github.io/basic-form/index.html

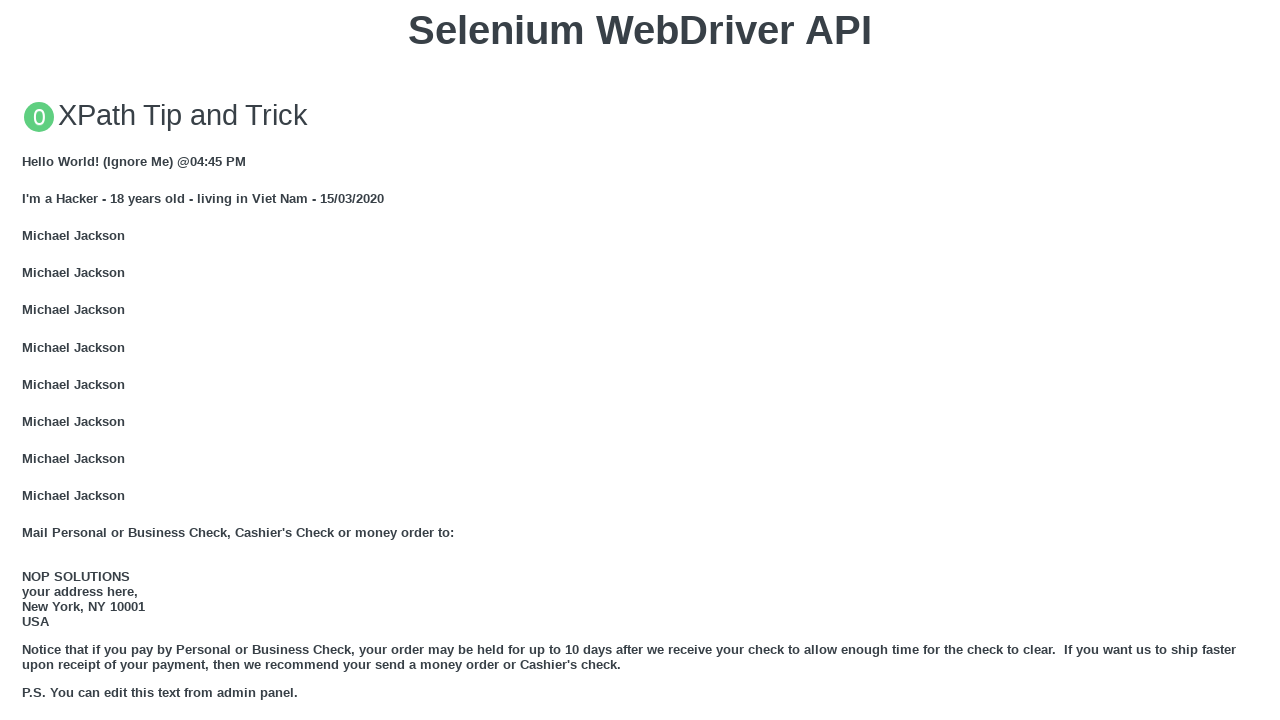

Set up dialog handler to accept prompt with text 'Mr Nhat Nguyen'
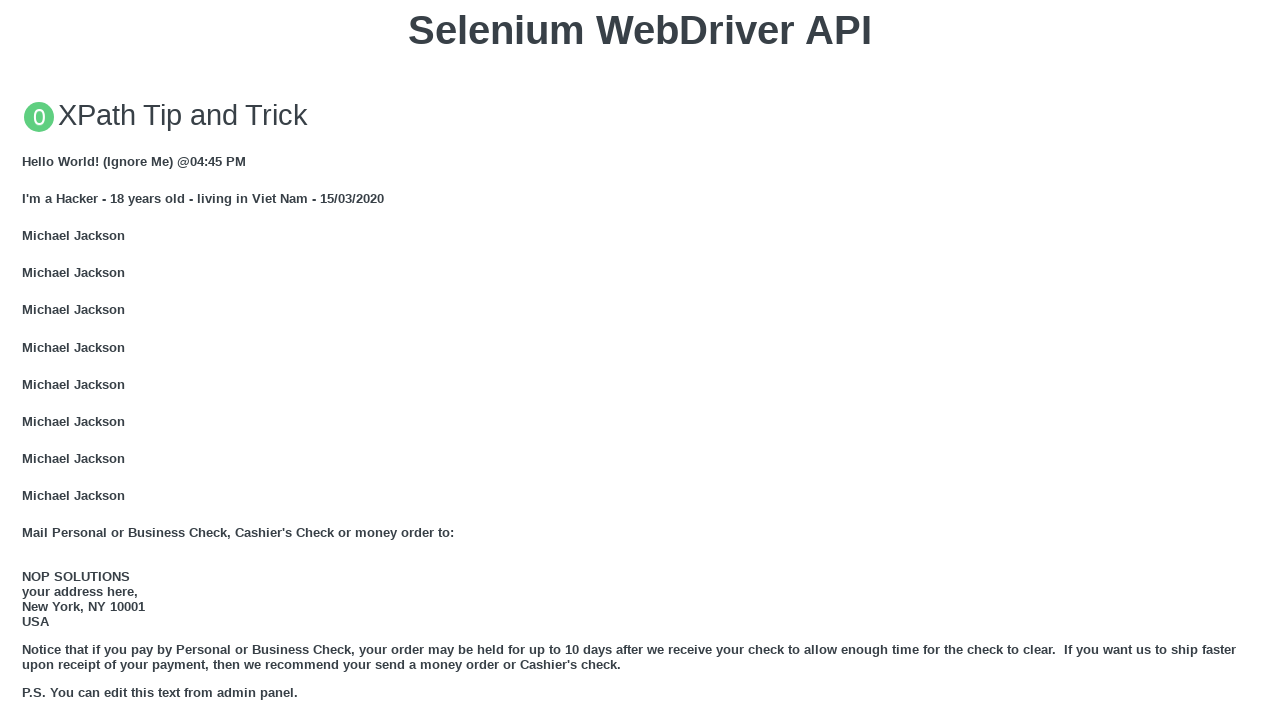

Clicked 'Click for JS Prompt' button to trigger JavaScript prompt alert at (640, 360) on xpath=//button[text()='Click for JS Prompt']
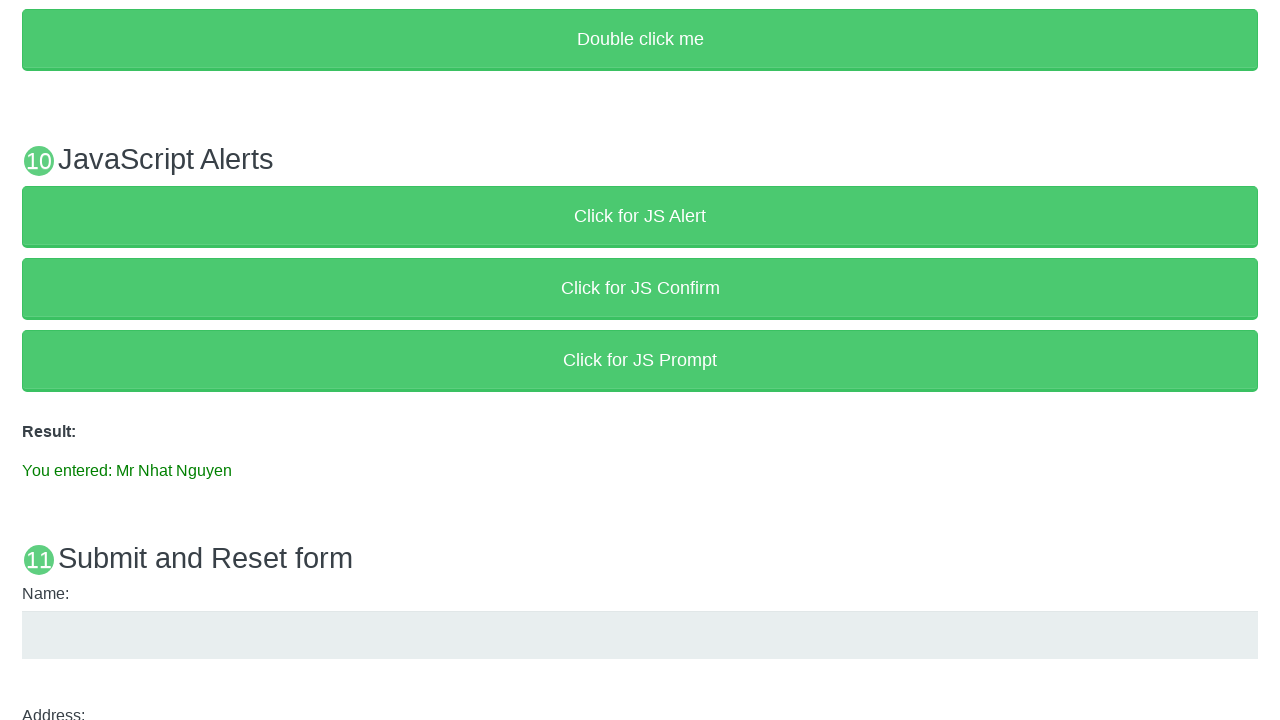

Result element loaded after prompt was submitted
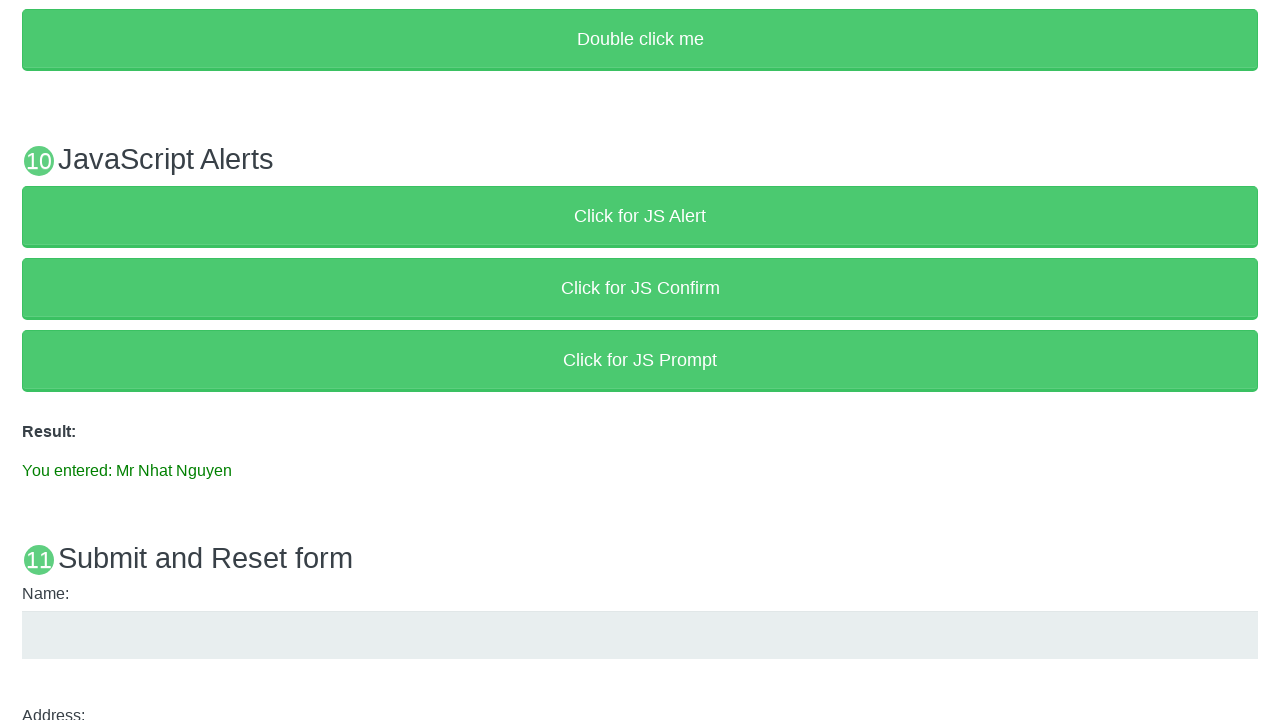

Verified that result text displays 'You entered: Mr Nhat Nguyen' as expected
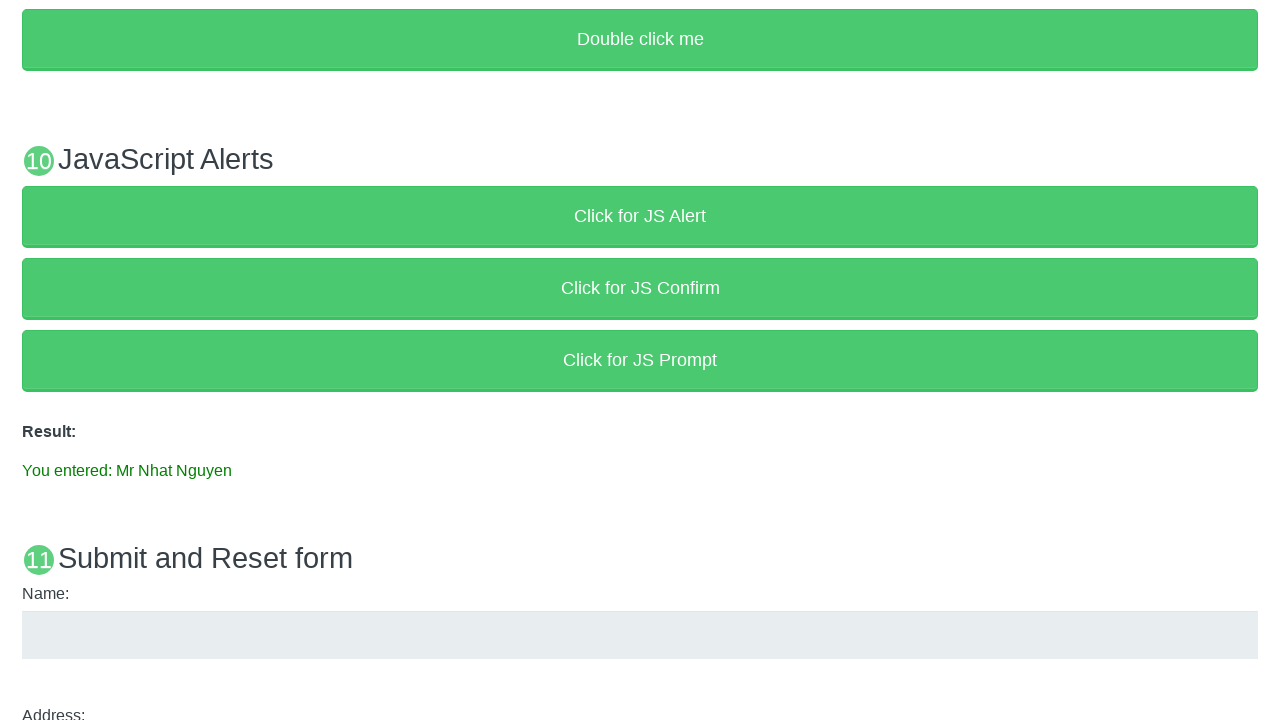

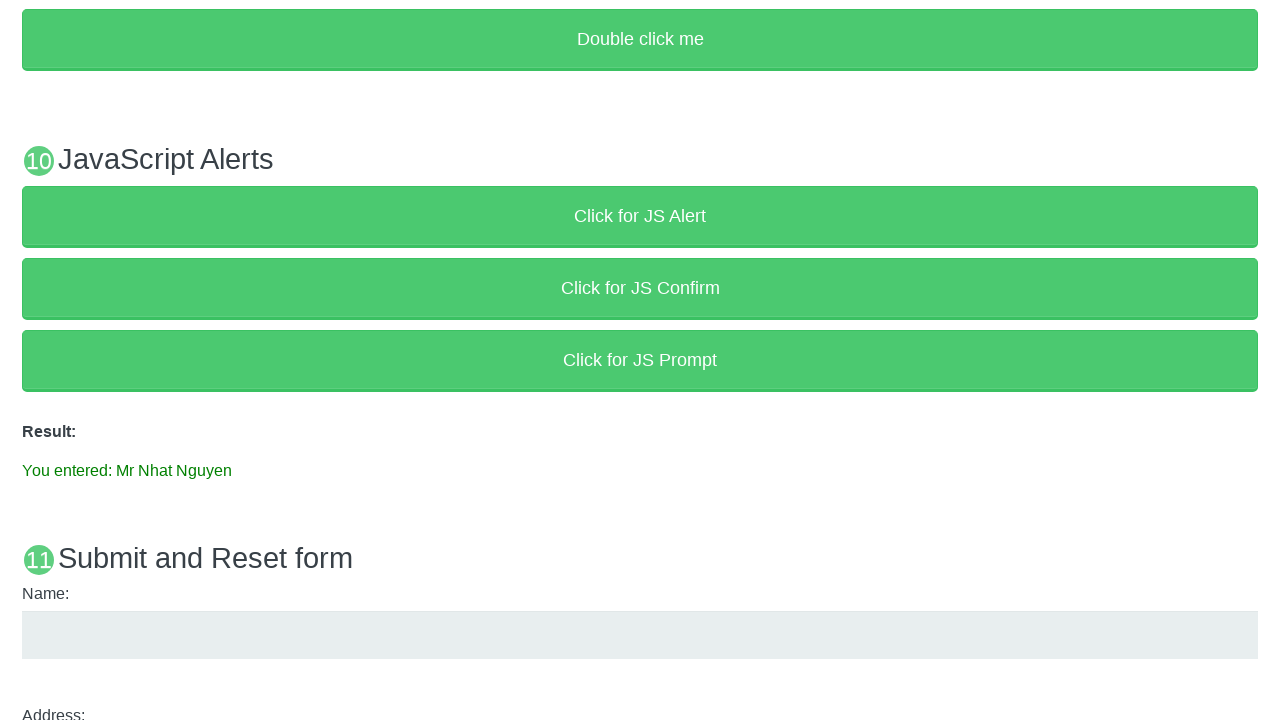